Tests locating an element by ID and entering text into a text input field

Starting URL: https://bonigarcia.dev/selenium-webdriver-java/web-form.html

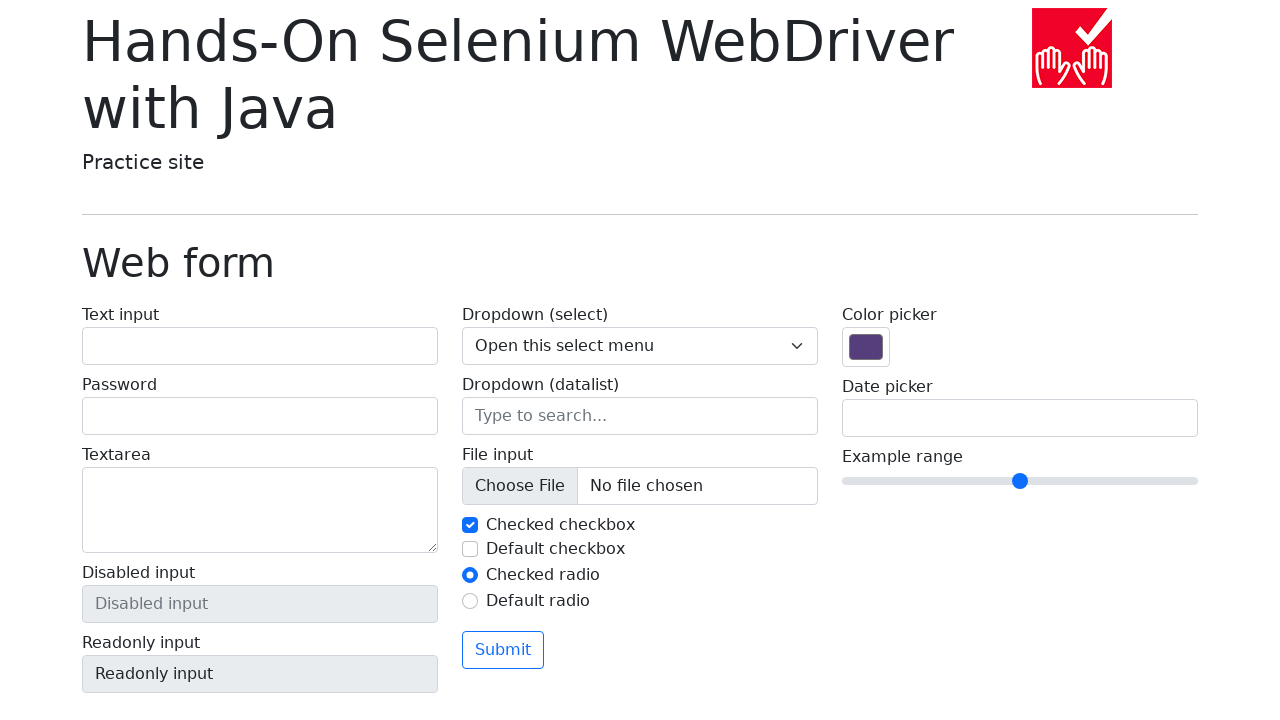

Filled text input field with ID 'my-text-id' with text 'hello, this is my text' on #my-text-id
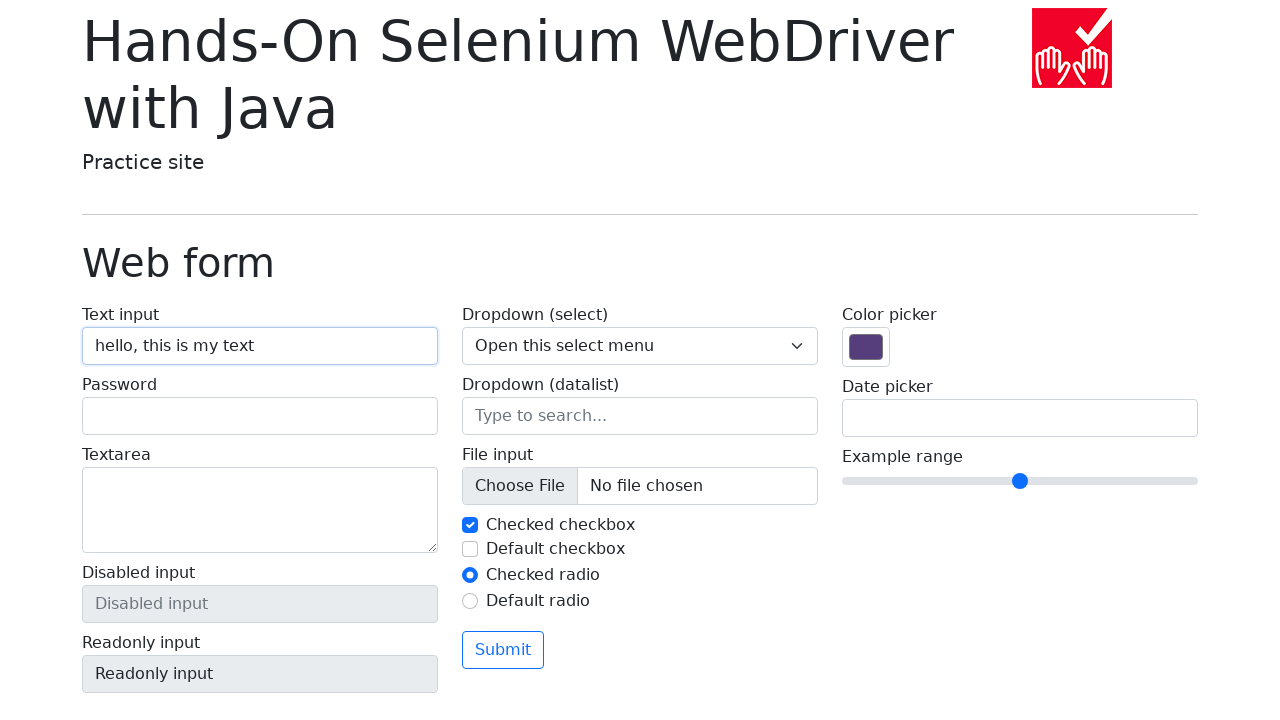

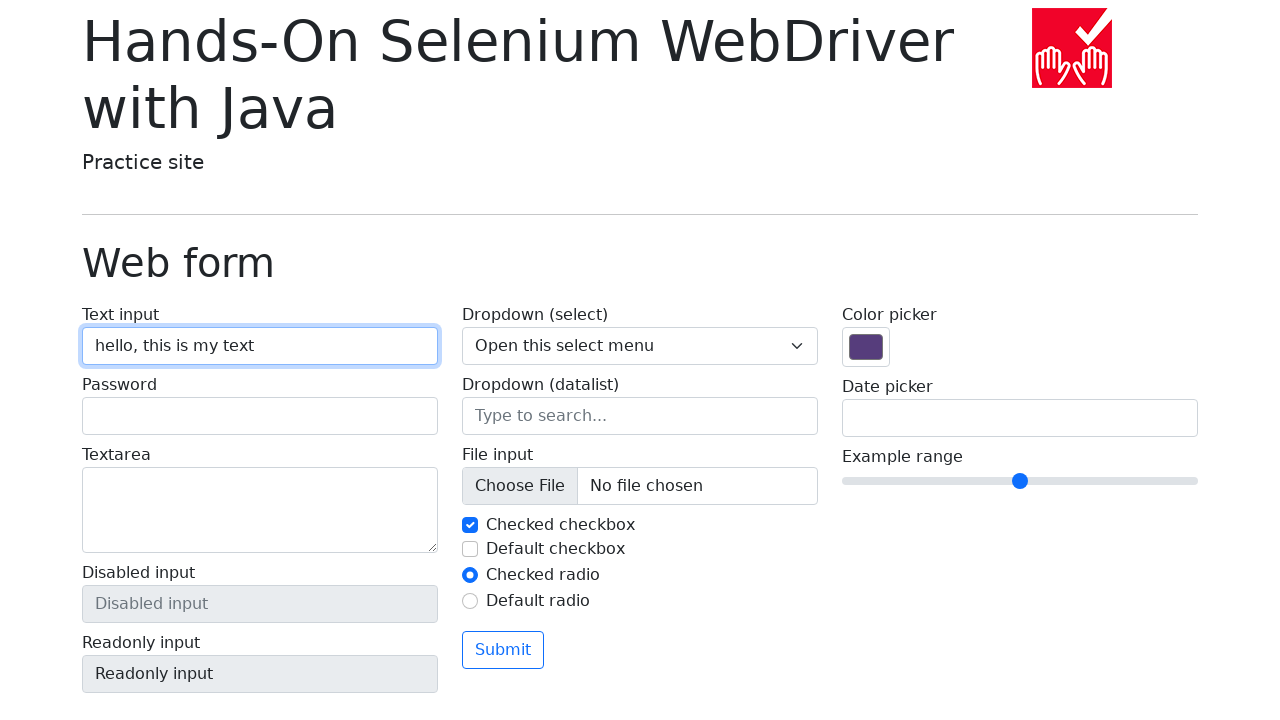